Tests infinite scroll functionality on Google Play Store's movie category page by repeatedly scrolling to the bottom until all content is loaded.

Starting URL: https://play.google.com/store/movies/category/MOVIE

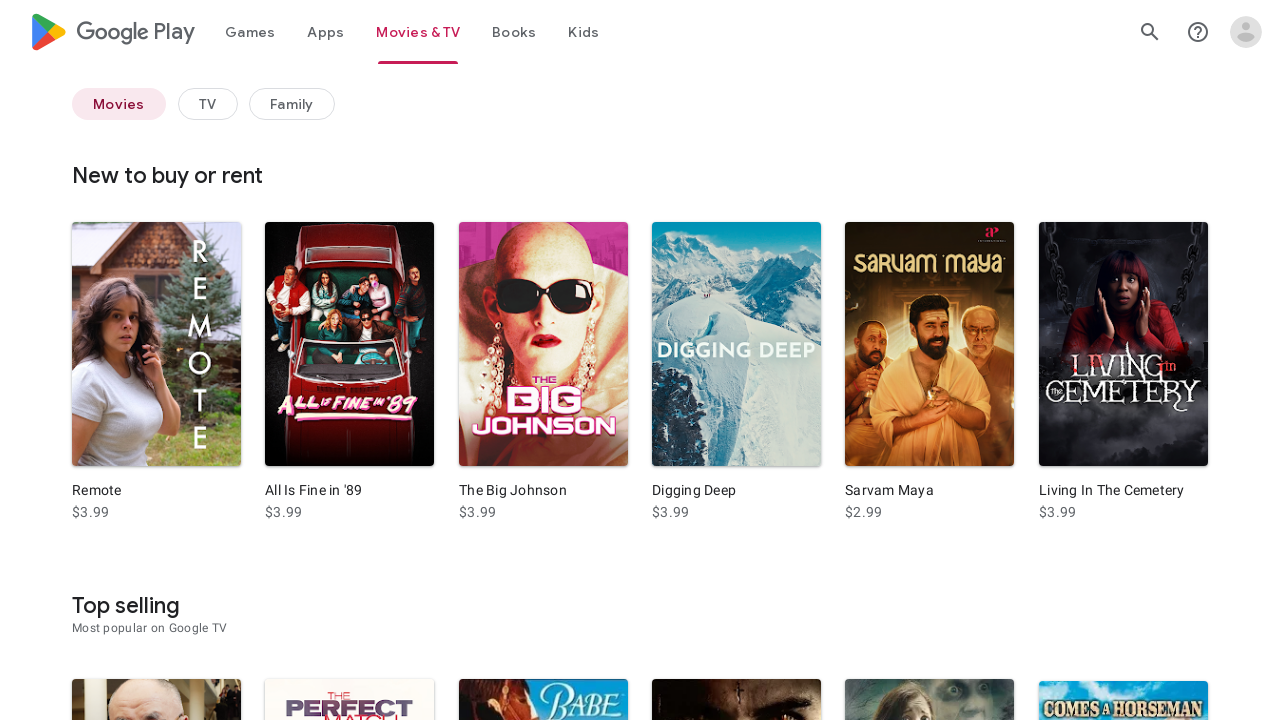

Retrieved initial document height
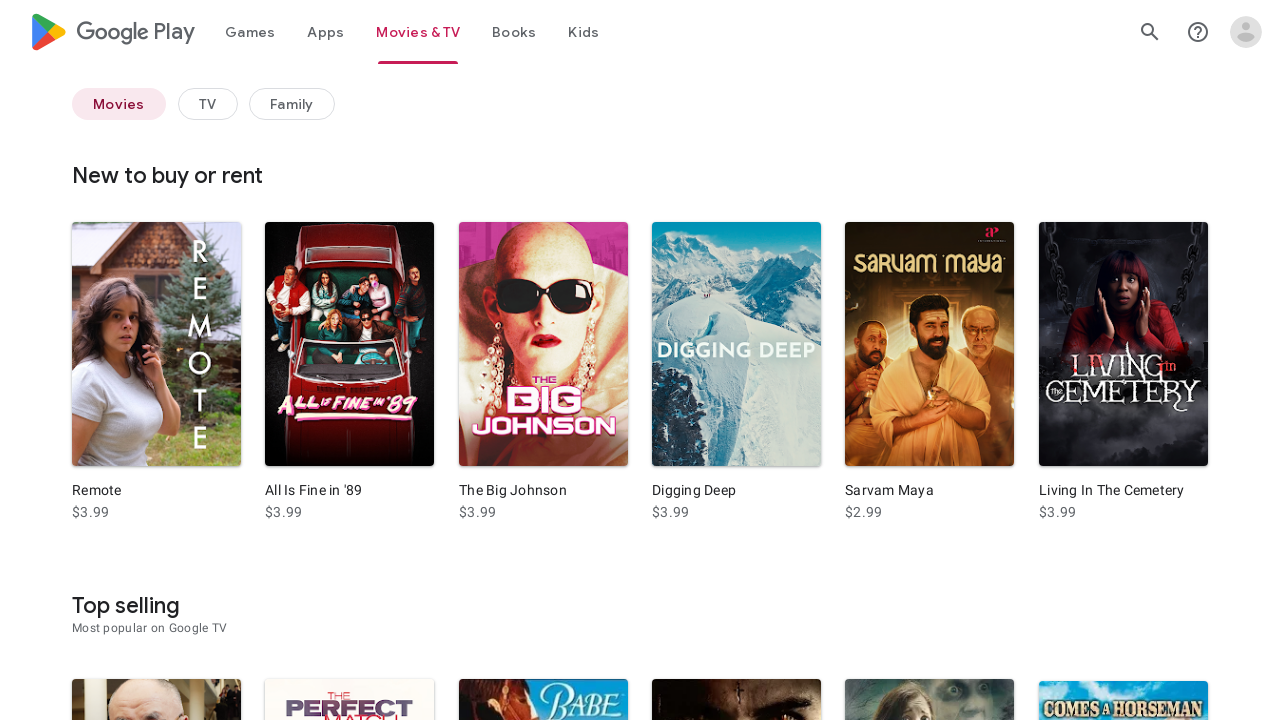

Scrolled to bottom of page (iteration 1)
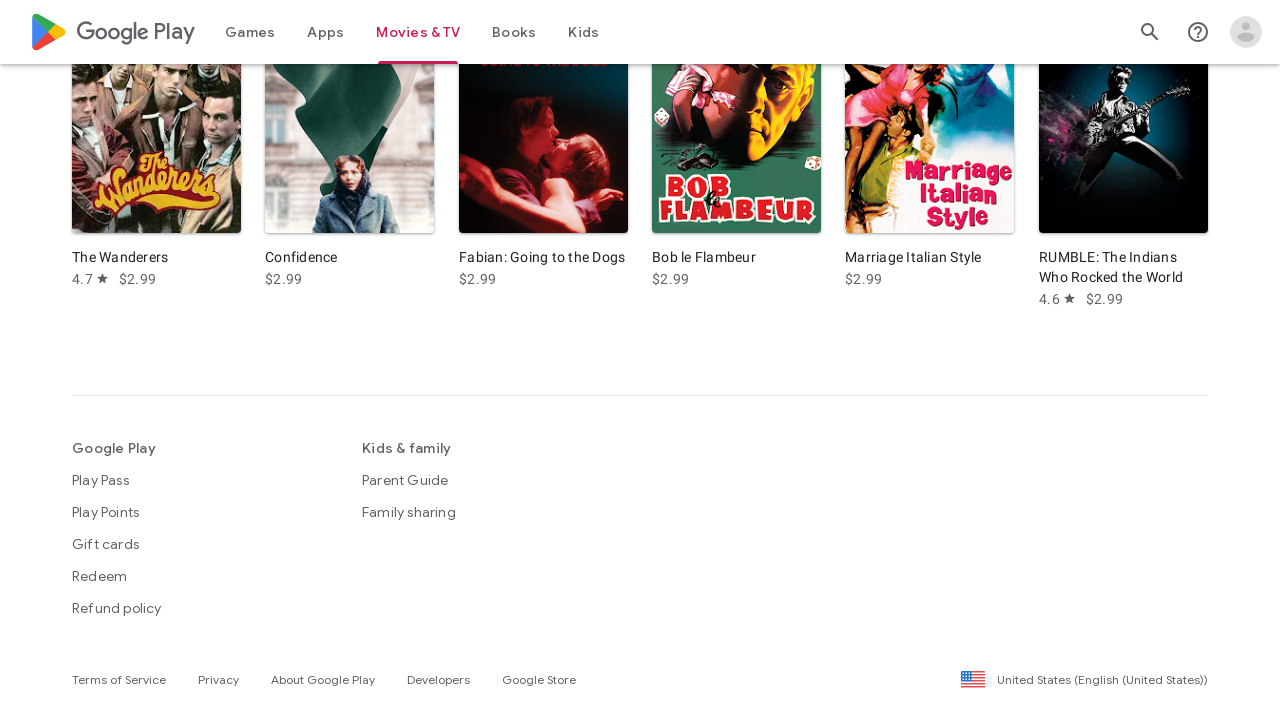

Waited 2 seconds for new content to load
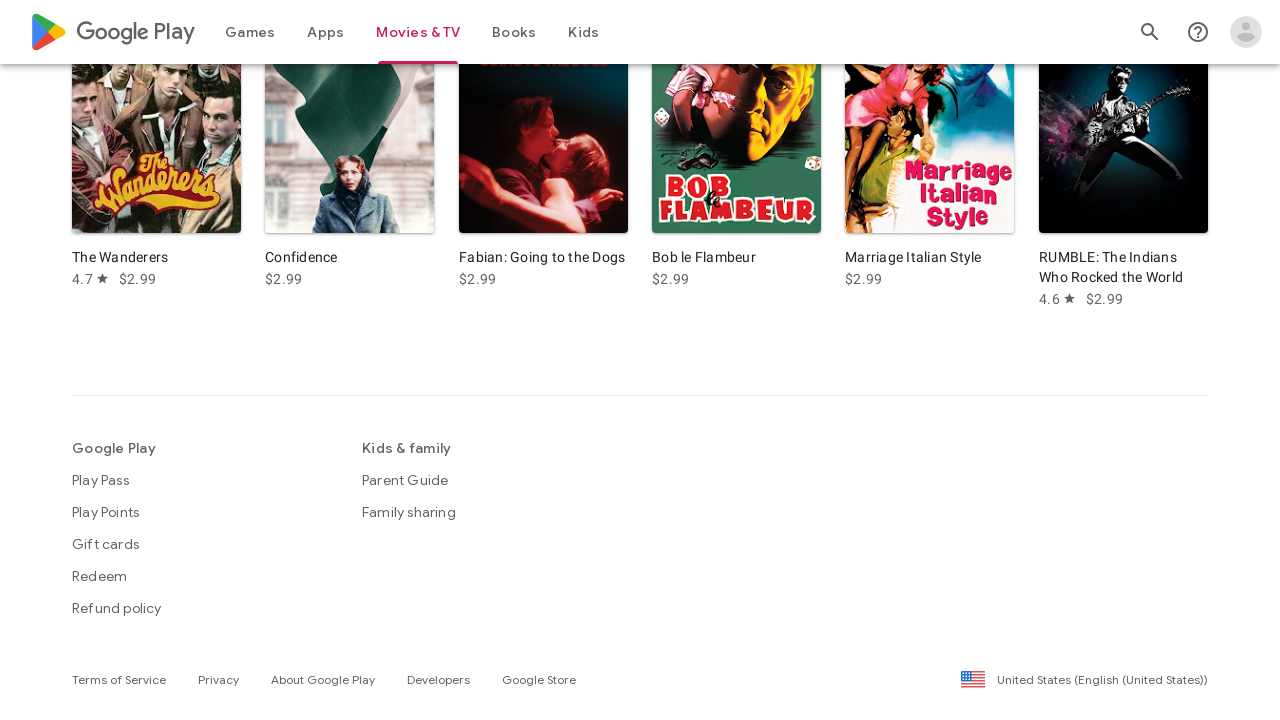

Retrieved updated document height
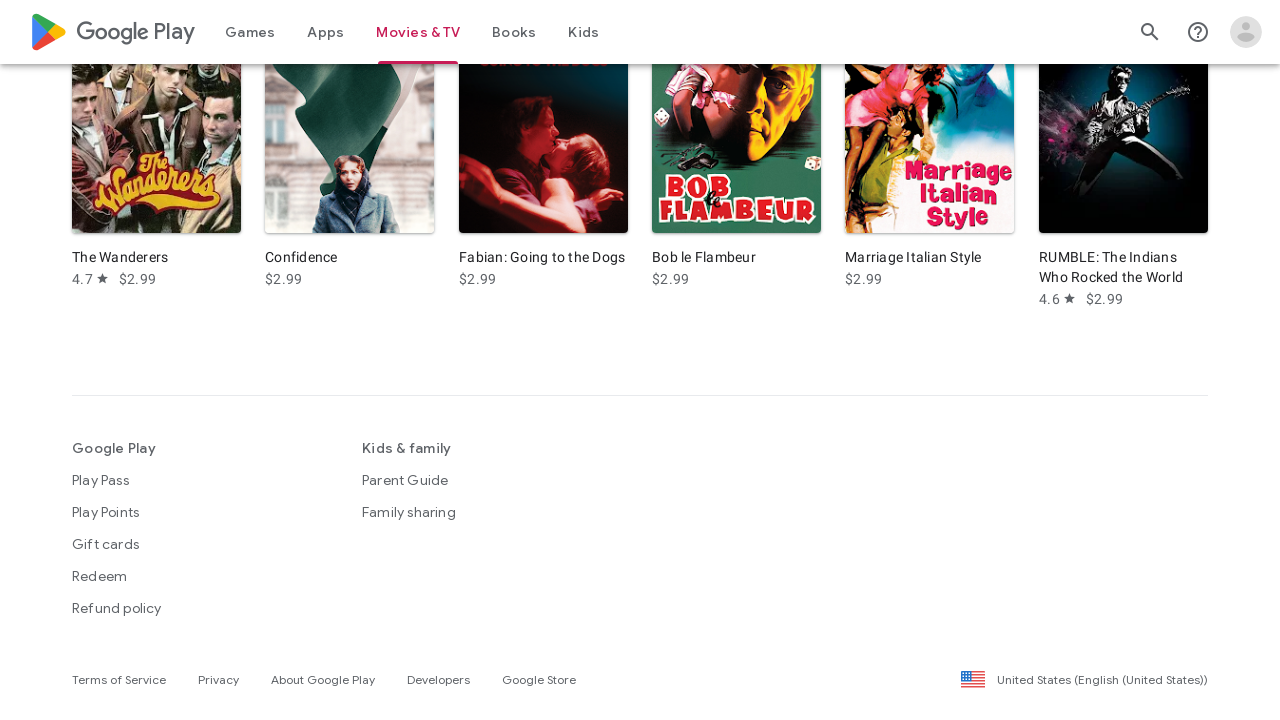

No new content loaded - reached end of infinite scroll
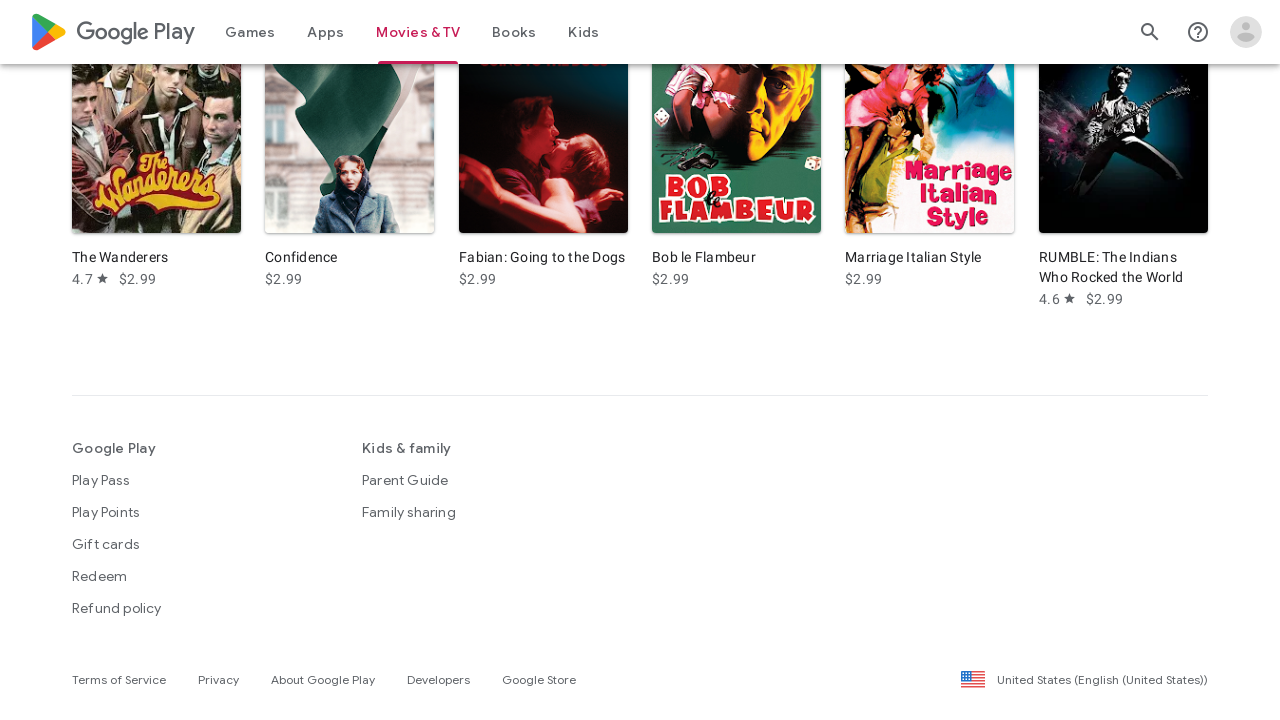

Movie elements loaded and visible
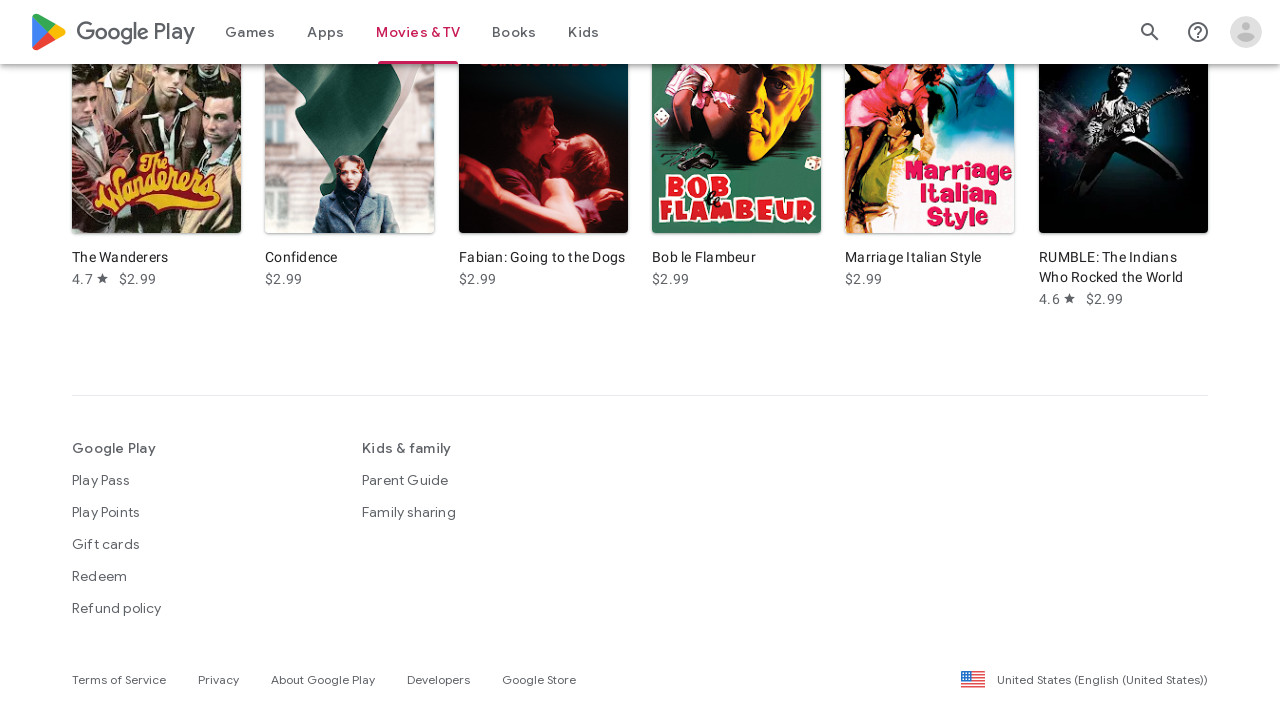

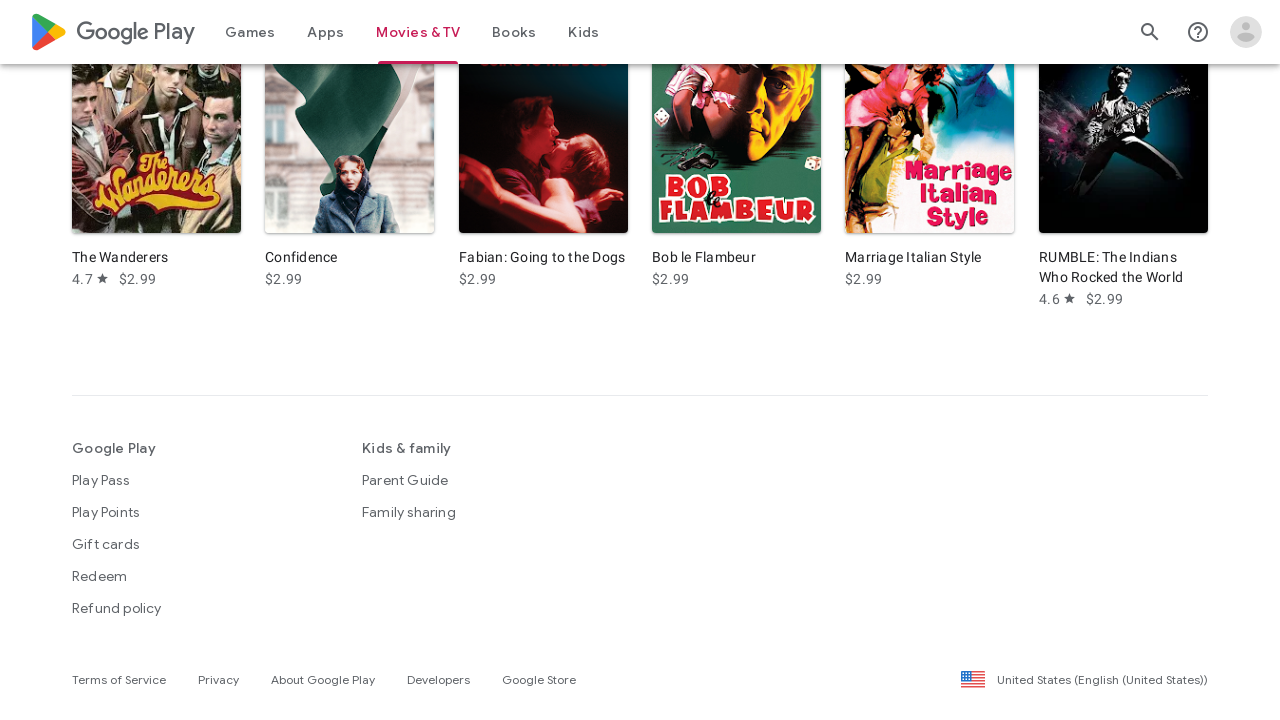